Tests alert handling functionality by navigating to the alerts demo page, triggering a confirmation alert, and accepting it

Starting URL: https://demo.automationtesting.in/Alerts.html

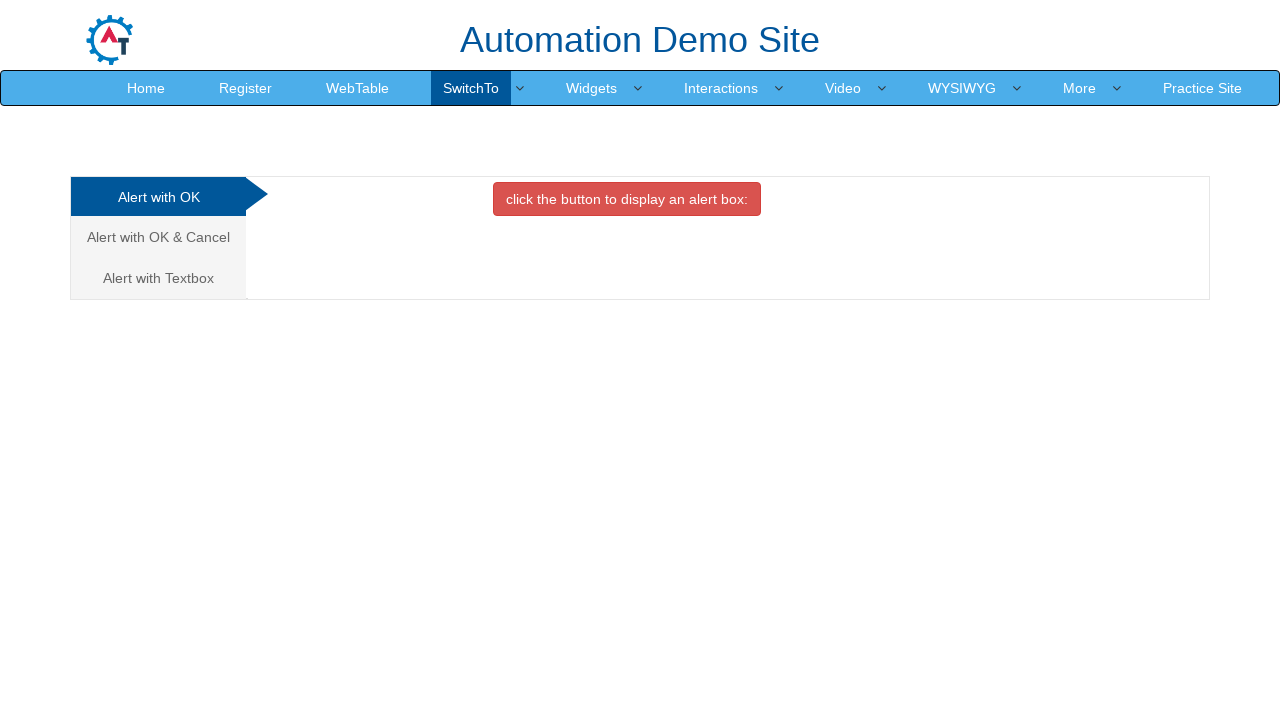

Clicked second tab to switch to confirmation alert section at (158, 237) on (//a[@class='analystic'])[2]
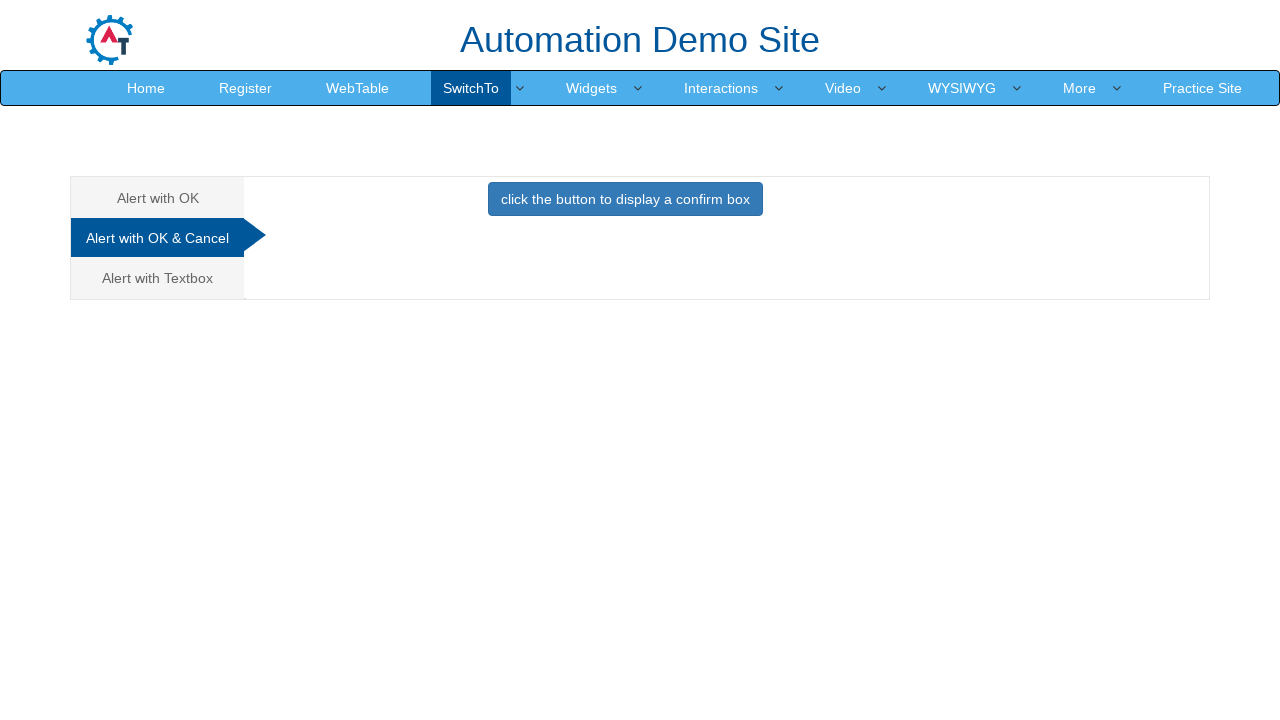

Clicked button to trigger confirmation alert at (625, 199) on xpath=//button[@class='btn btn-primary']
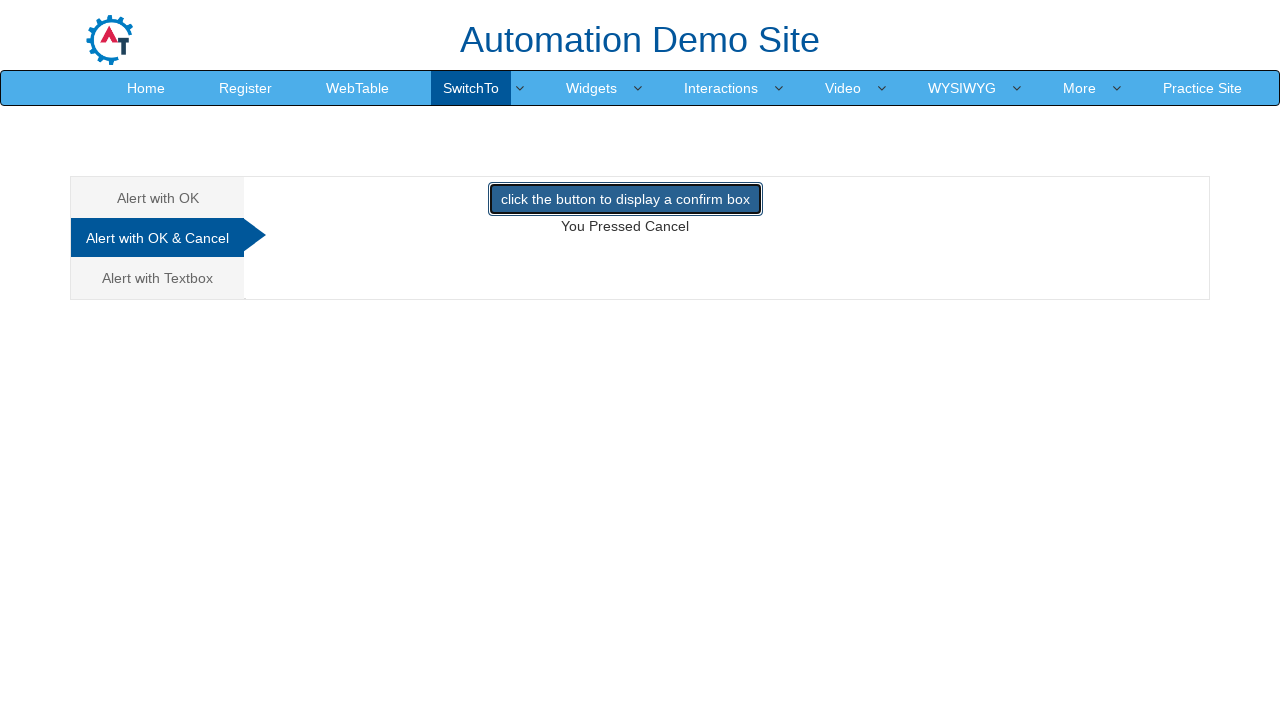

Set up dialog handler to accept confirmation alert
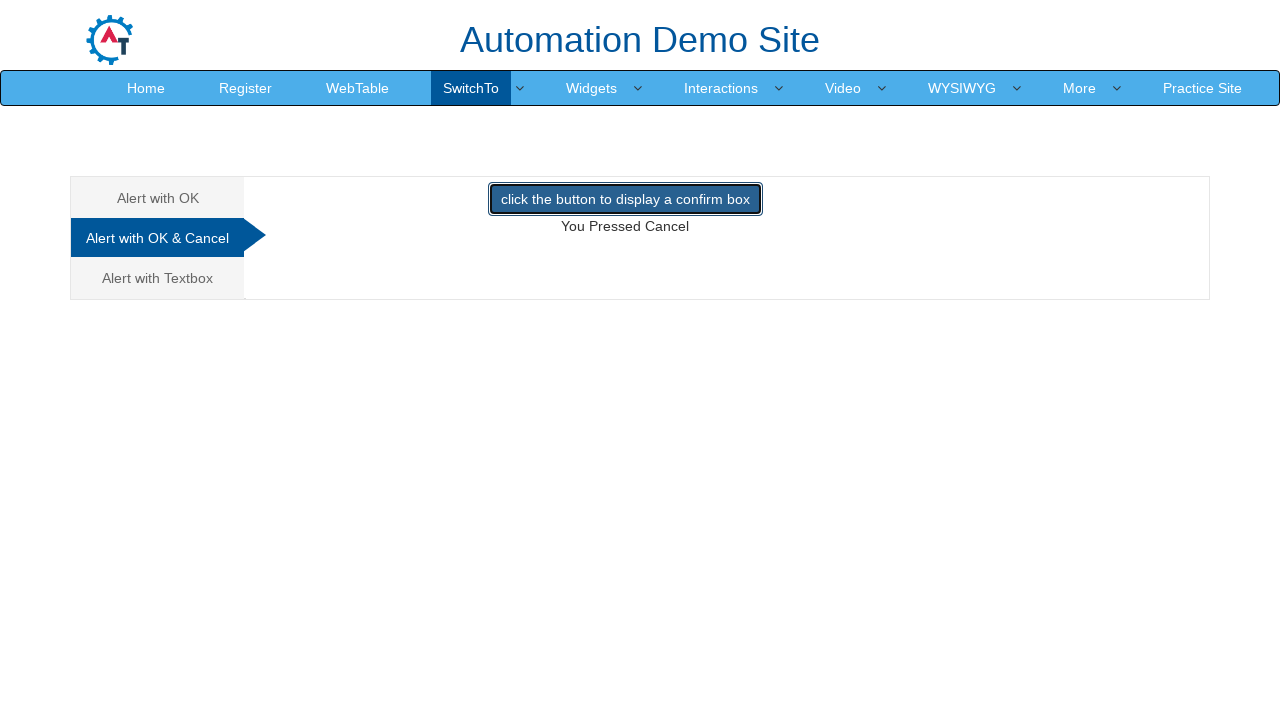

Re-clicked button to trigger dialog with handler active at (625, 199) on xpath=//button[@class='btn btn-primary']
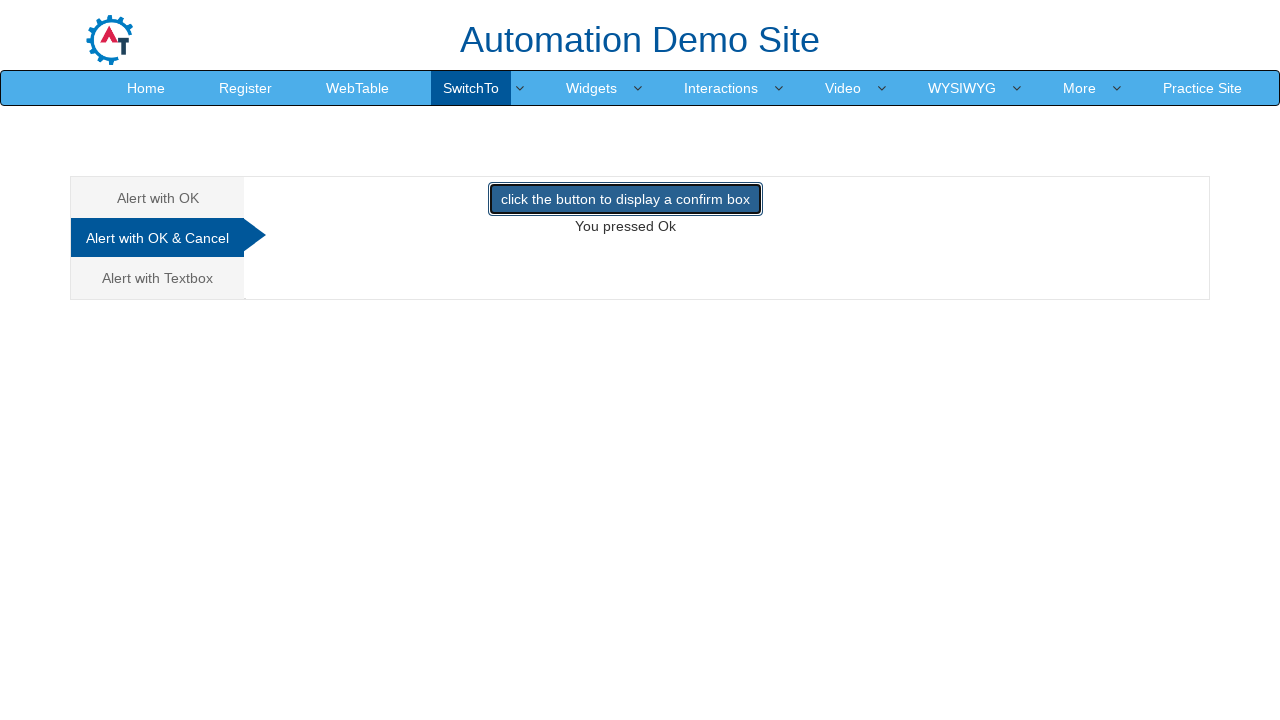

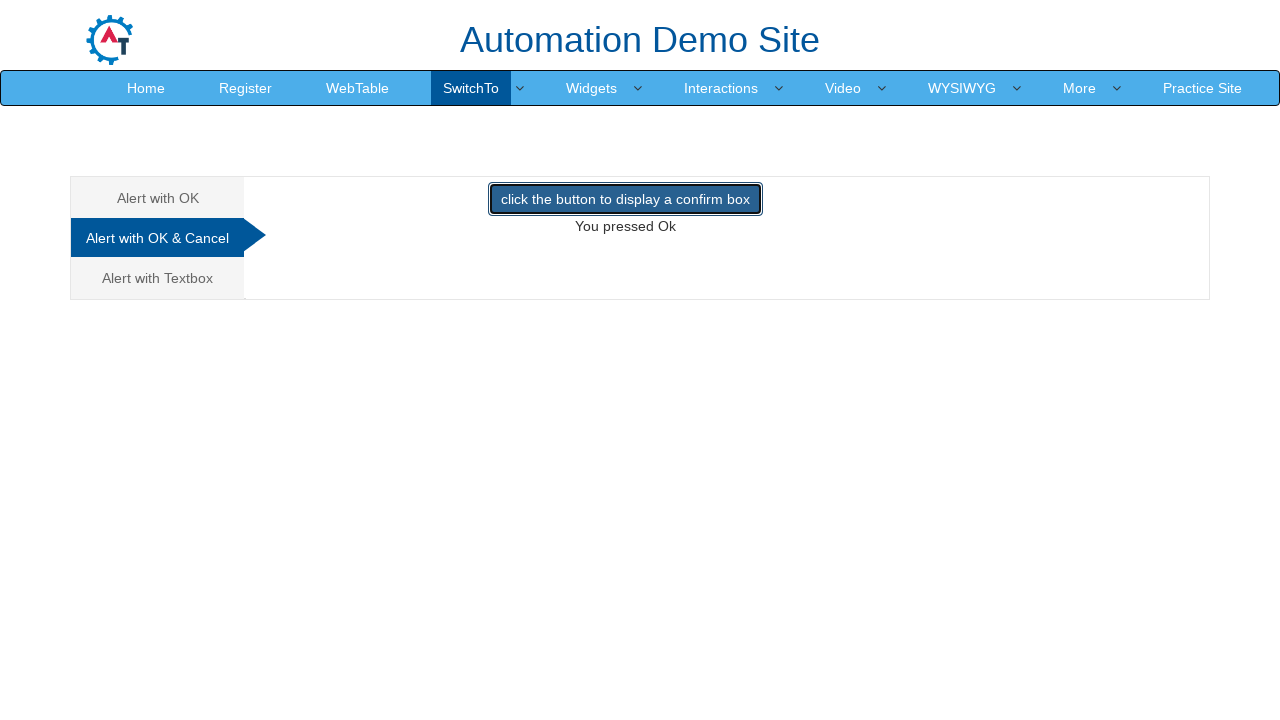